Tests hover functionality by hovering over an avatar image and verifying that additional user information (caption) appears when hovered.

Starting URL: http://the-internet.herokuapp.com/hovers

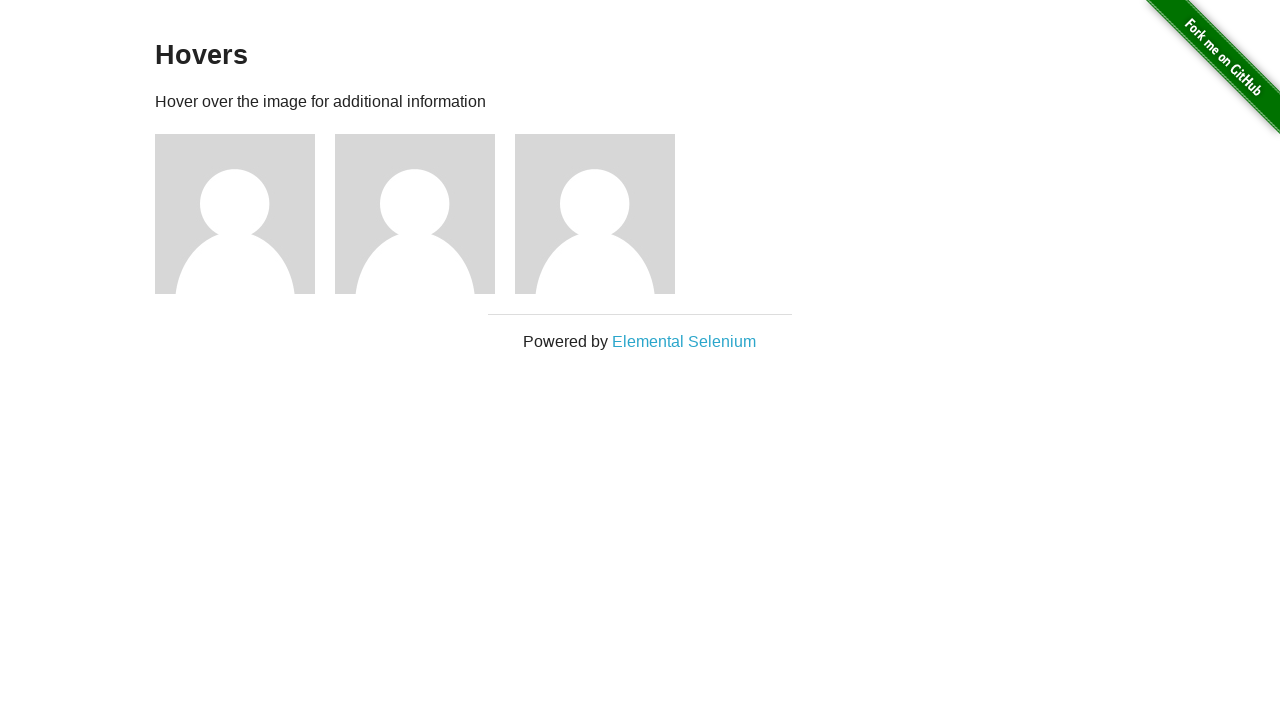

Located the first avatar figure element
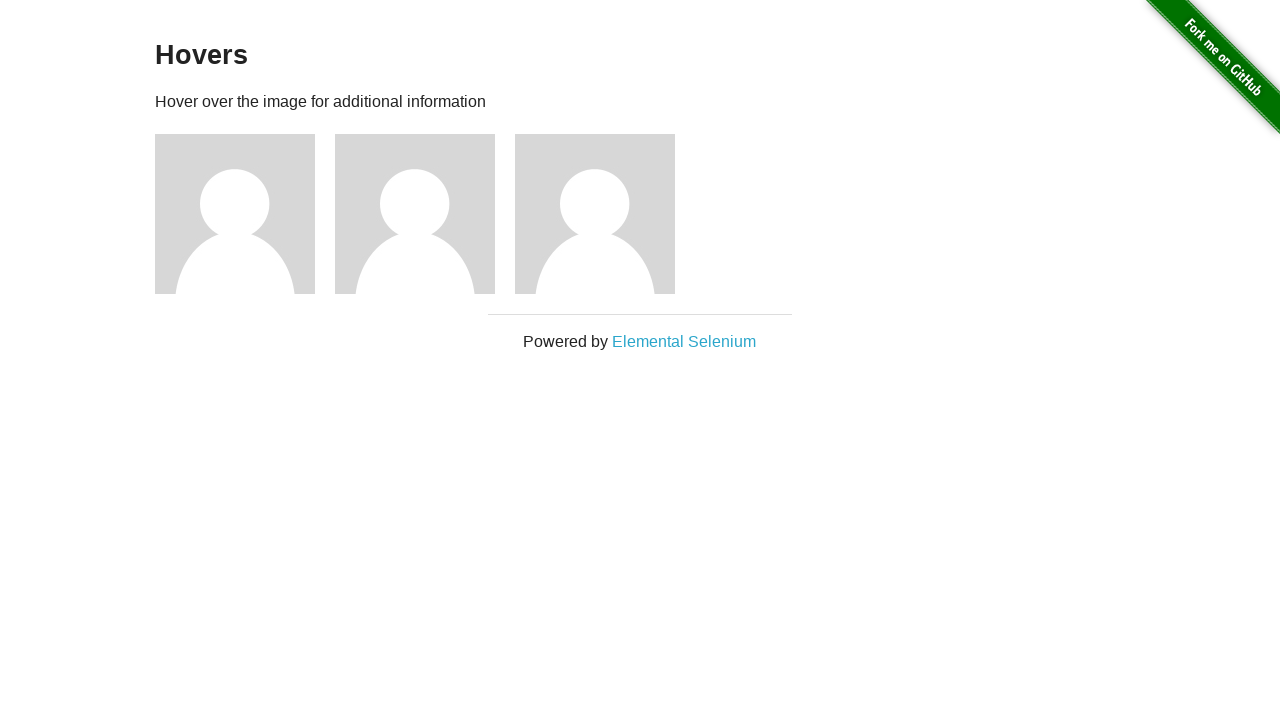

Hovered over the avatar image to trigger caption display at (245, 214) on .figure >> nth=0
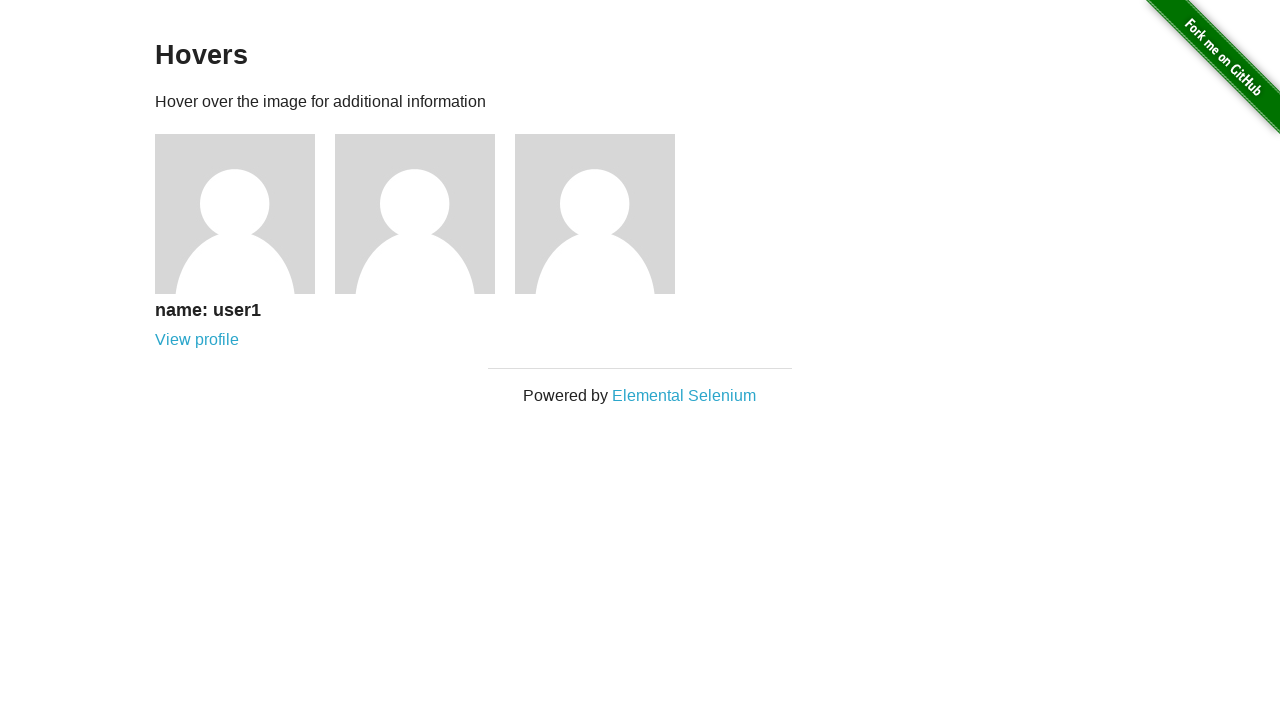

Located the avatar caption element
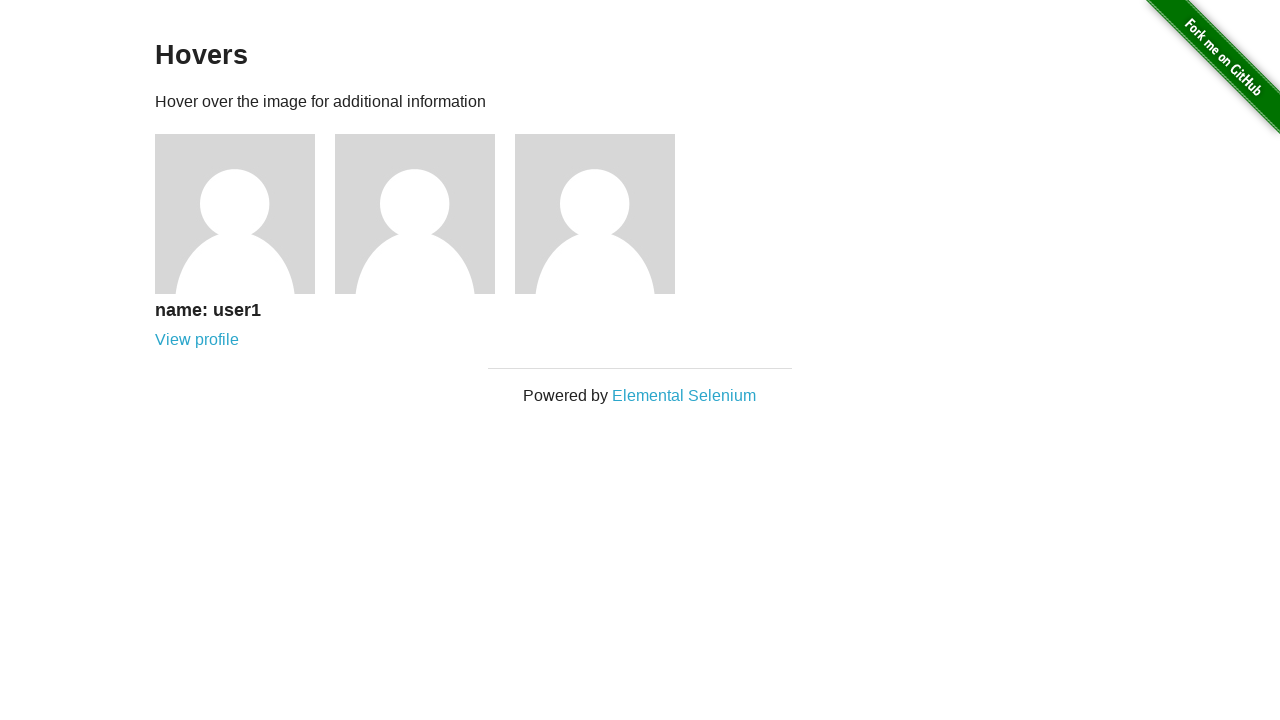

Waited for the caption to become visible
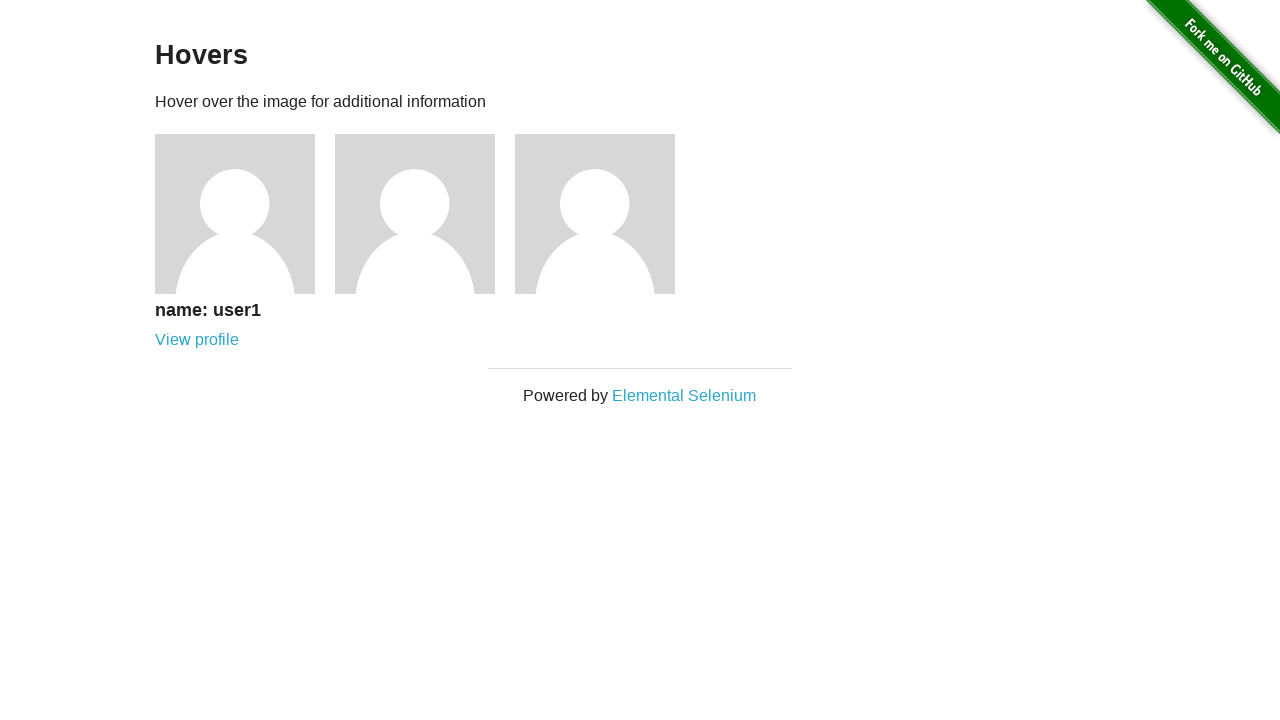

Verified that the caption is visible on the page
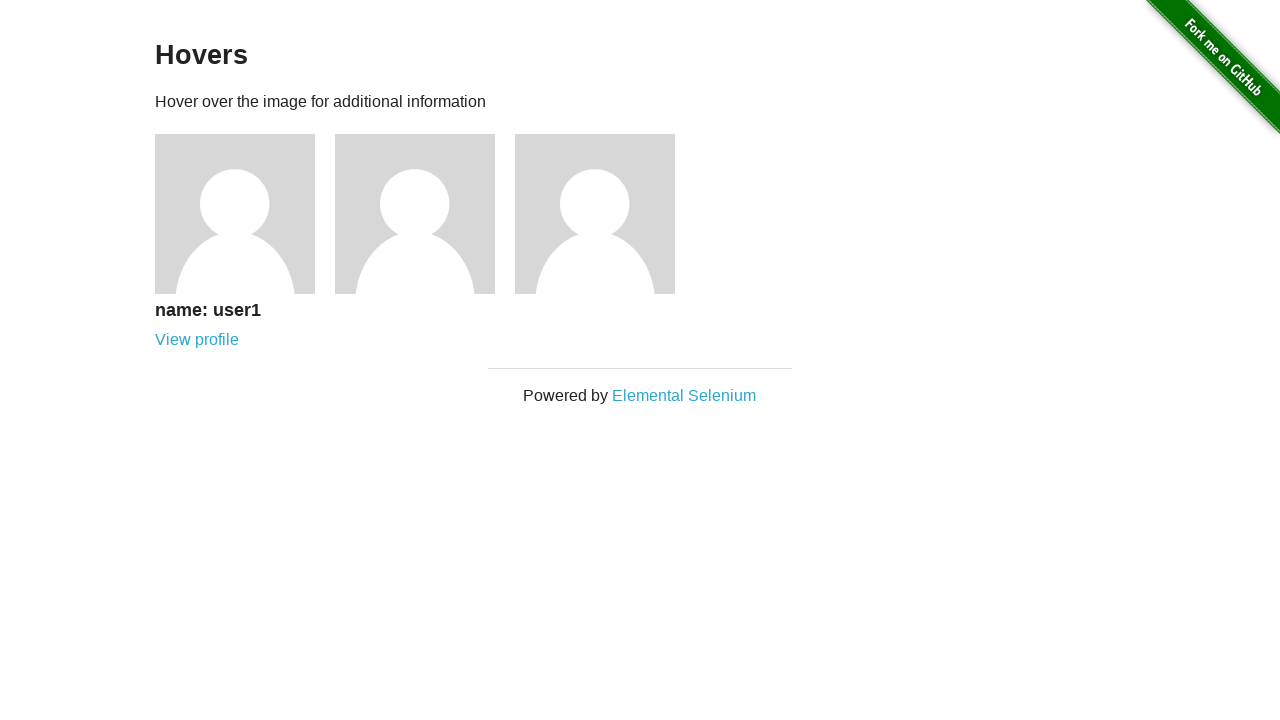

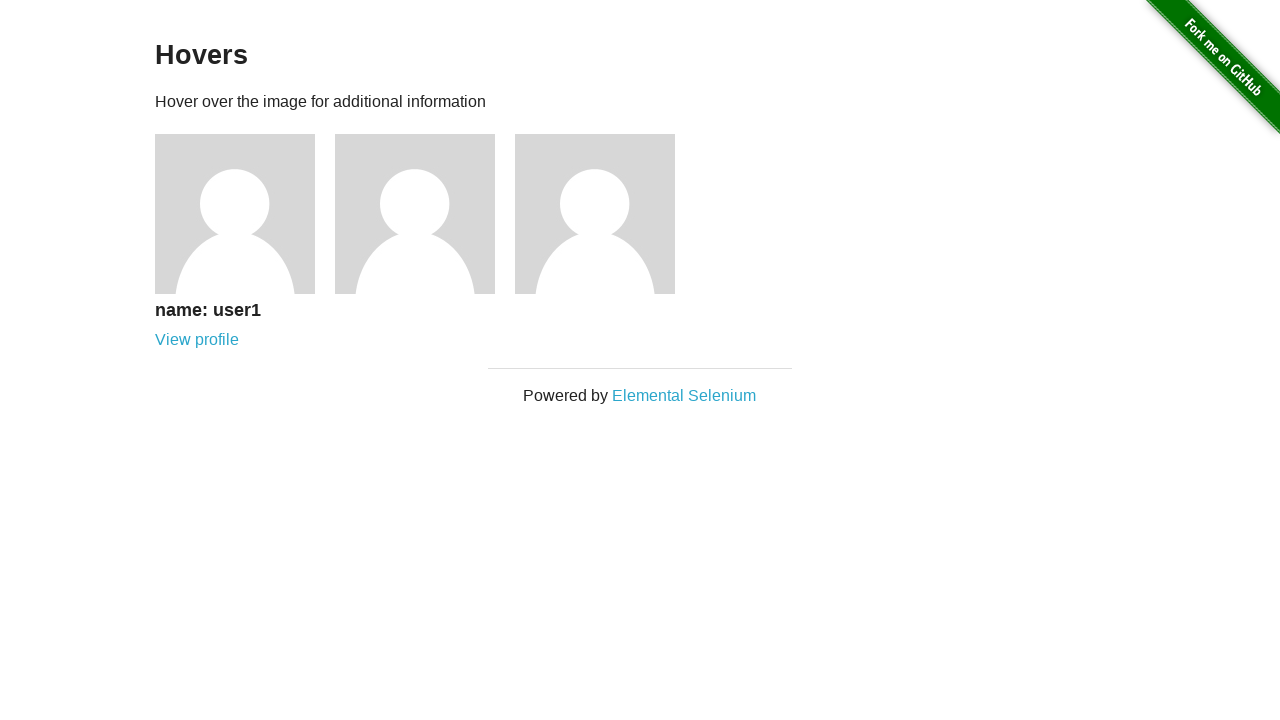